Tests Portuguese language toggle functionality by clicking on language toggle buttons to switch the page language.

Starting URL: https://web-99kxh0sku-giquinas-projects.vercel.app

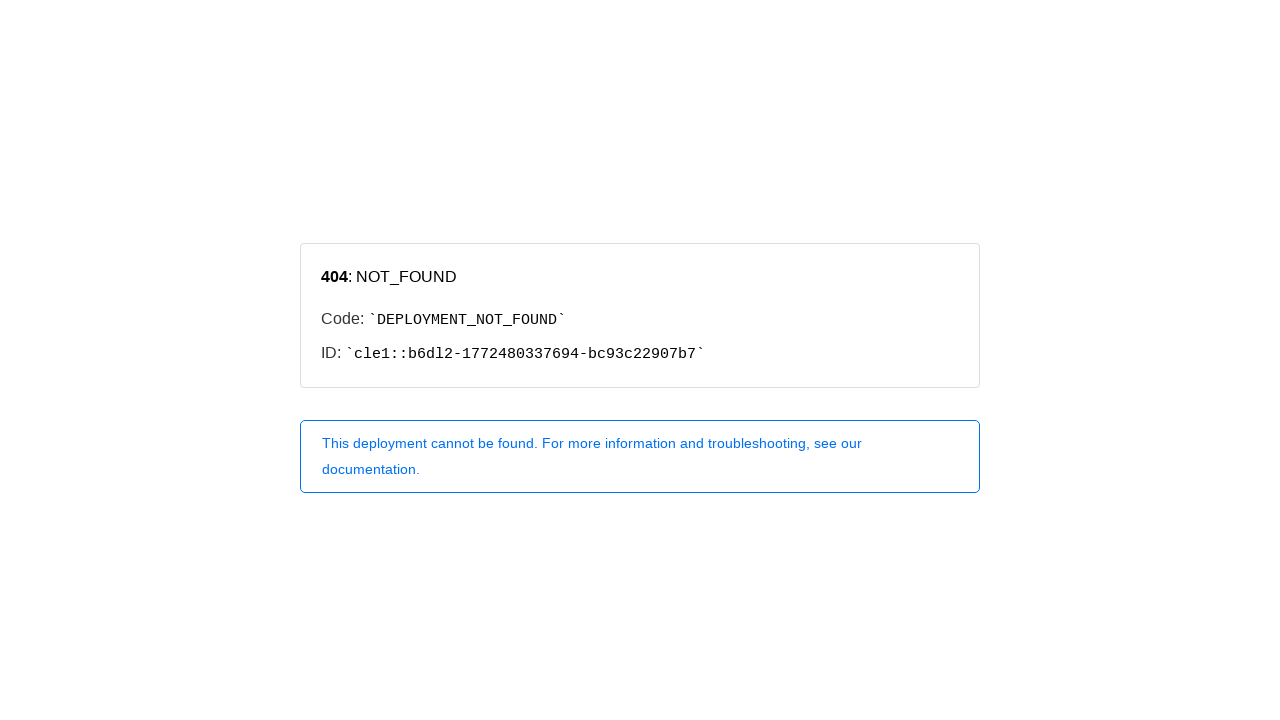

Set mobile viewport to 375x667
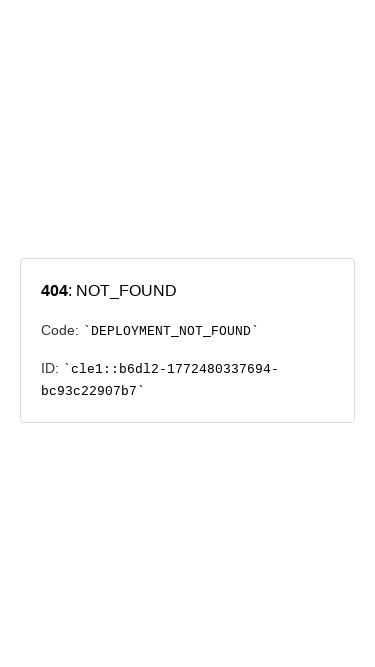

Located language toggle with selector: button:has-text("PT")
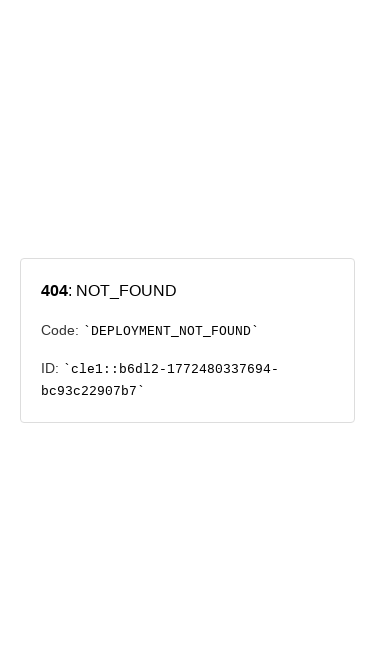

Located language toggle with selector: button:has-text("EN")
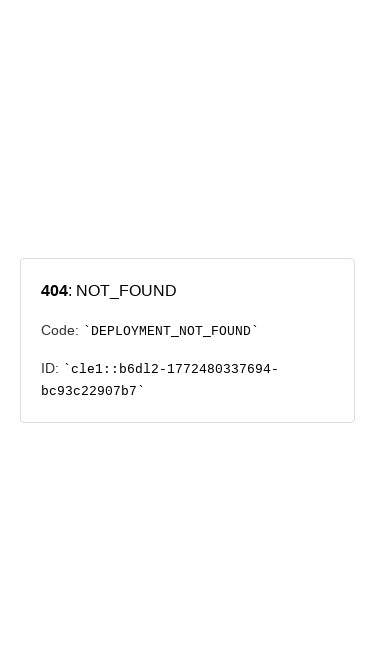

Located language toggle with selector: [data-testid="language-toggle"]
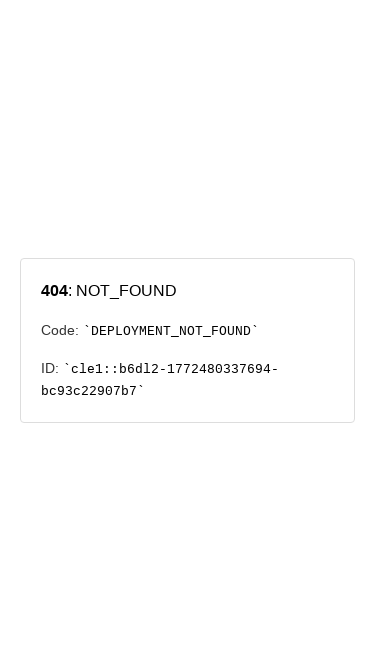

Located language toggle with selector: select[name="language"]
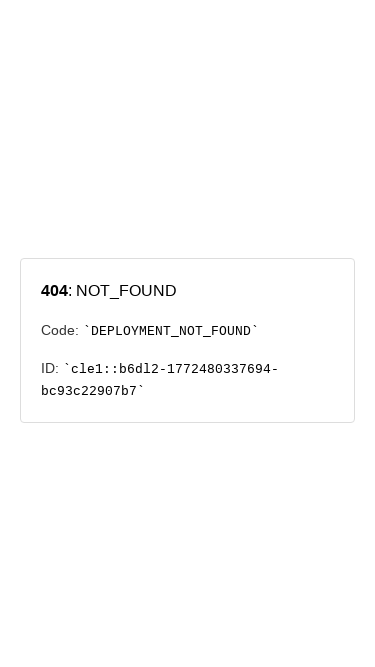

Located language toggle with selector: .language-toggle
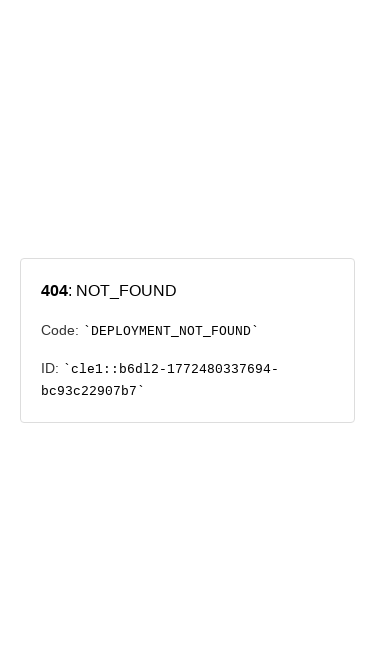

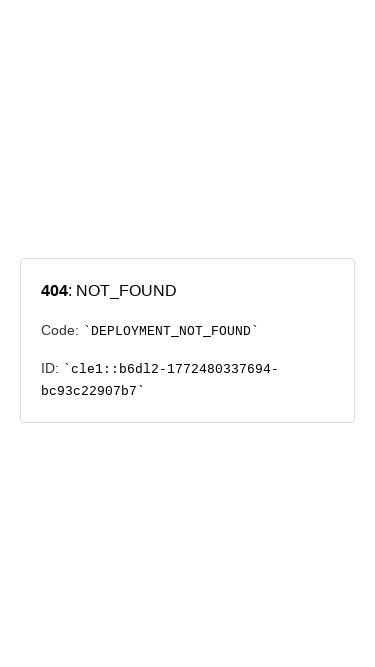